Tests browser navigation commands including back and forward navigation between pages

Starting URL: http://training.skillo-bg.com:4200/posts/all

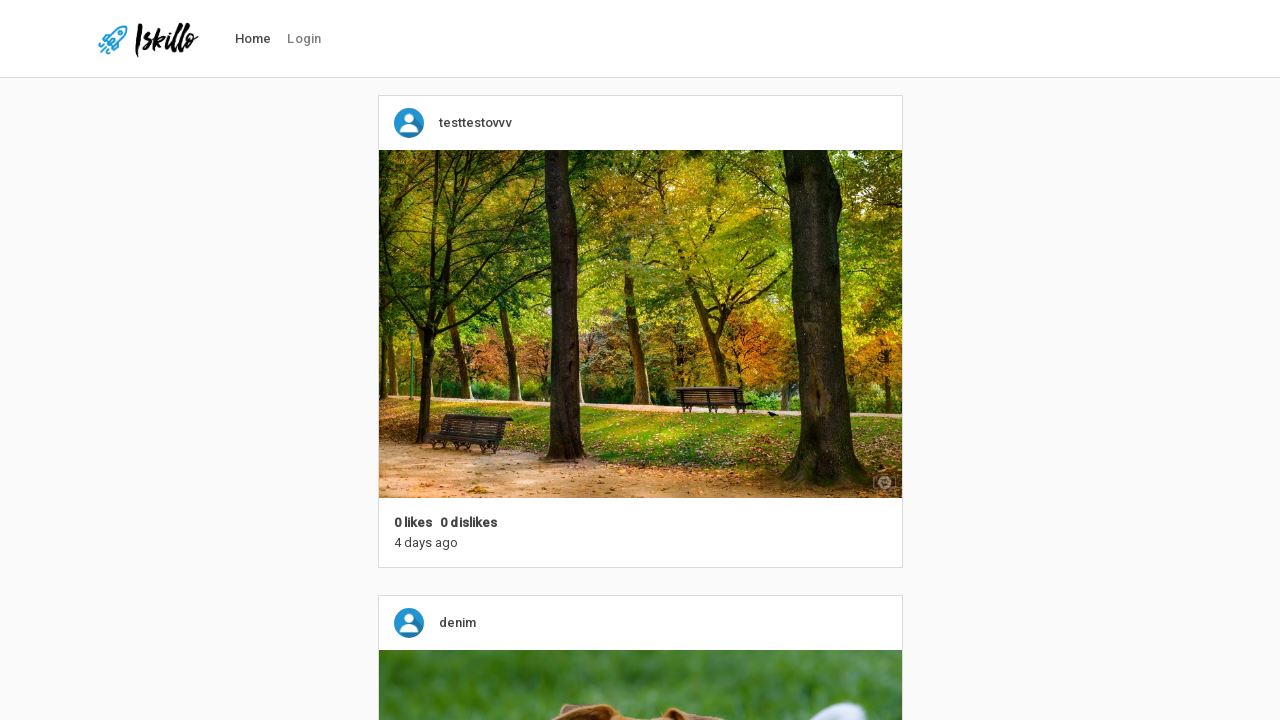

Navigated to login page at http://training.skillo-bg.com:4200/users/login
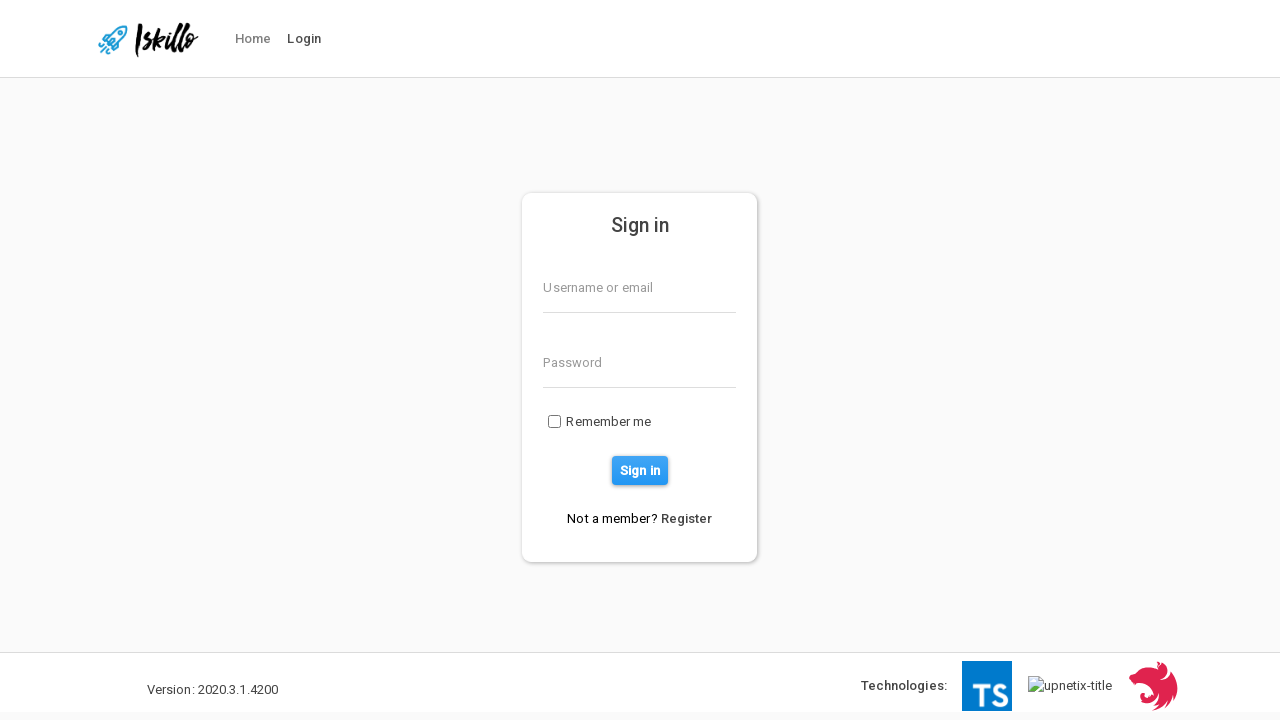

Navigated back to posts page using browser back button
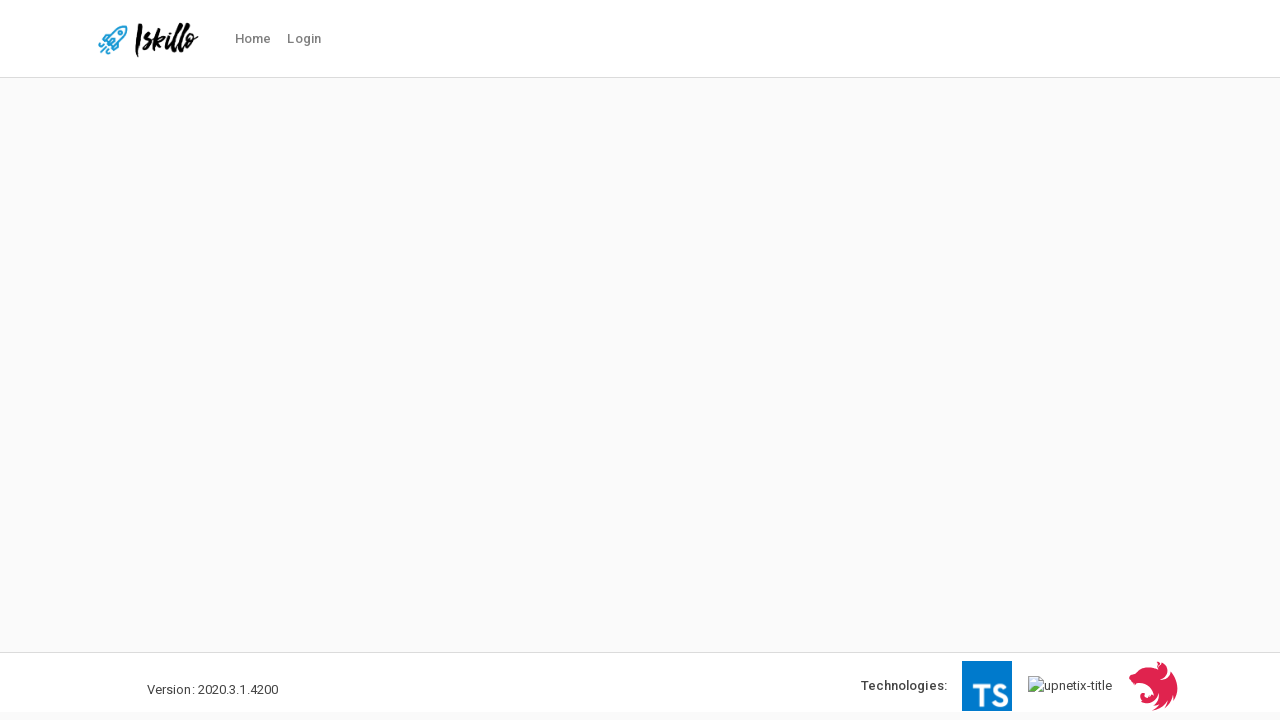

Navigated forward to login page using browser forward button
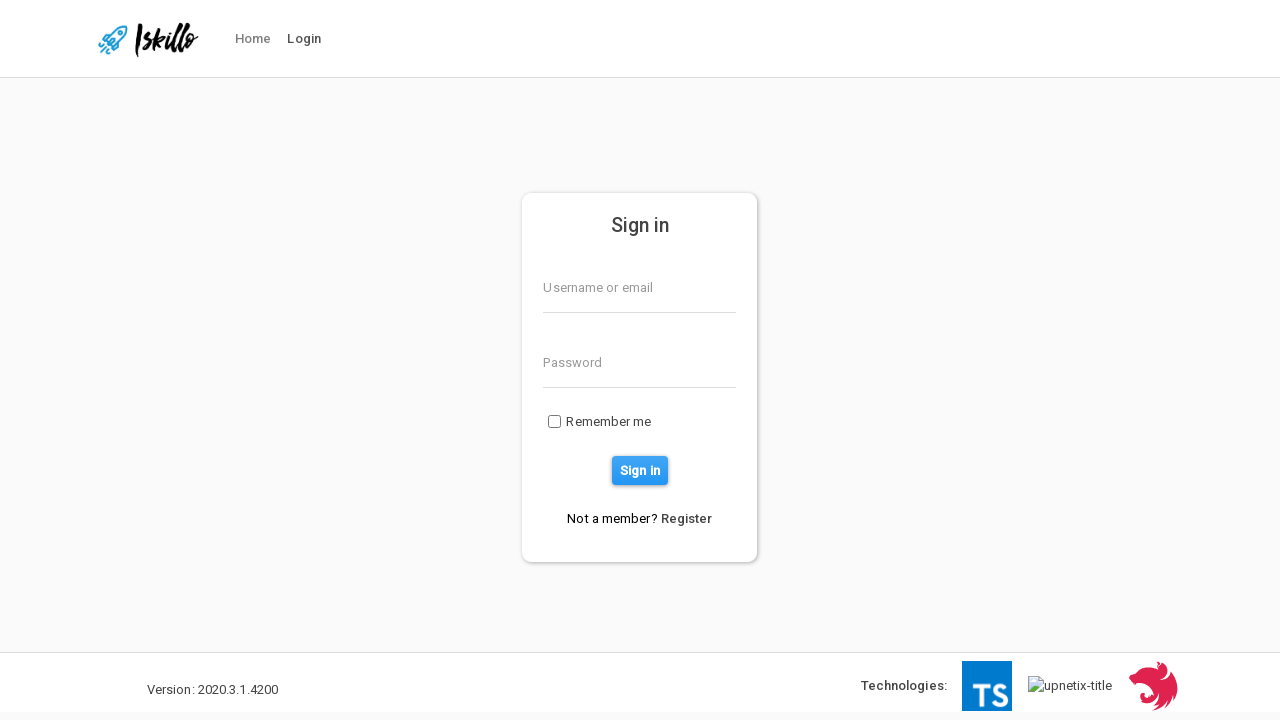

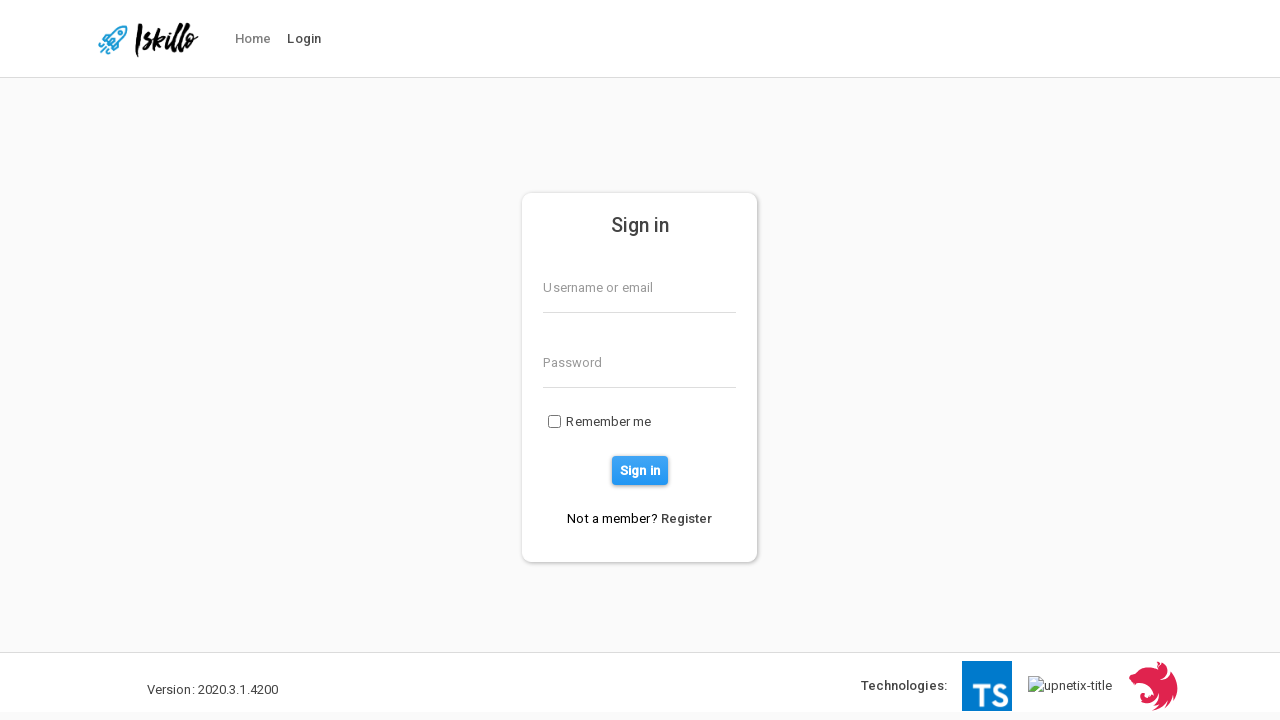